Navigates to the Moneycontrol BSE losers stock market statistics page and waits for it to load

Starting URL: https://www.moneycontrol.com/stocks/marketstats/bseloser/index.php

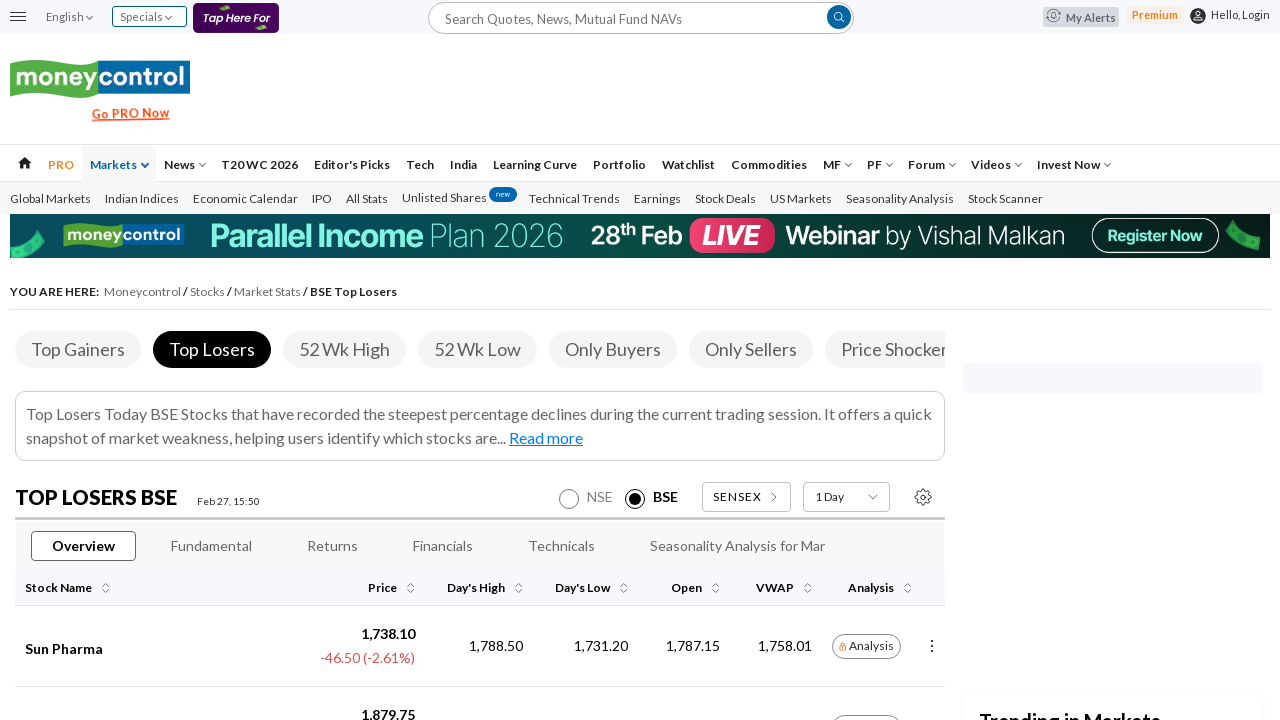

Navigated to Moneycontrol BSE losers stock market statistics page
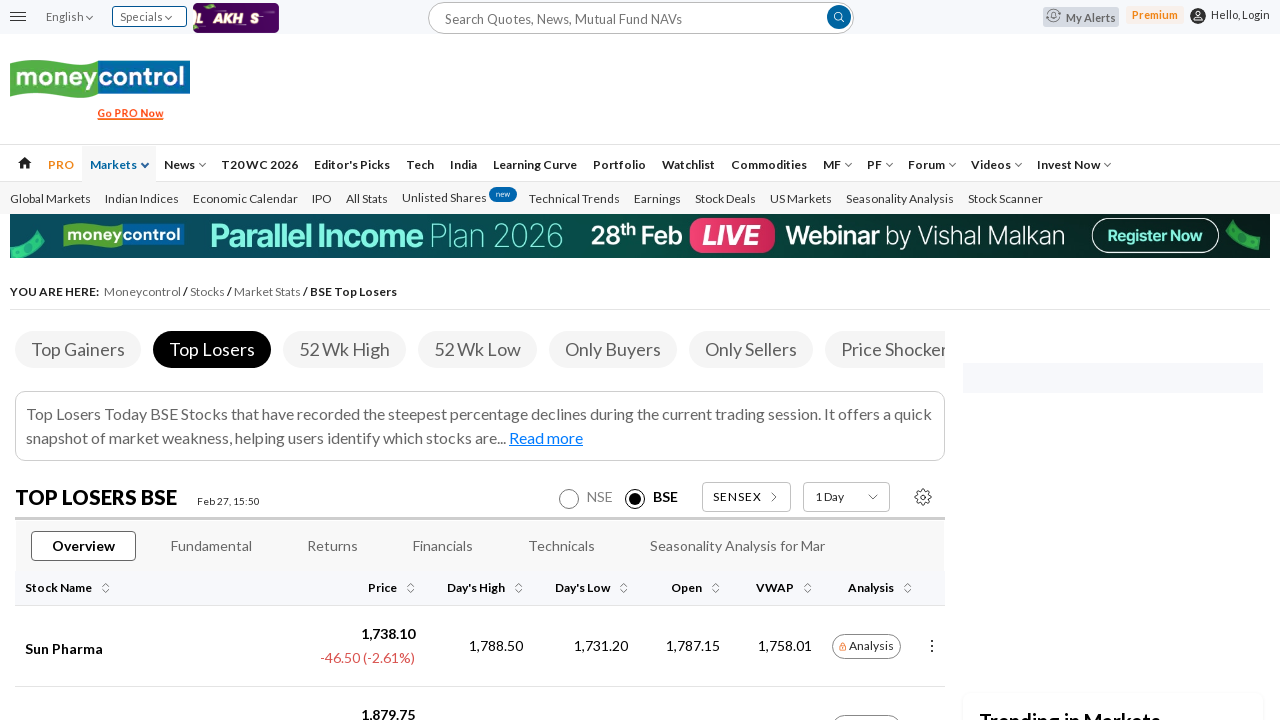

Waited for page to load (networkidle state reached)
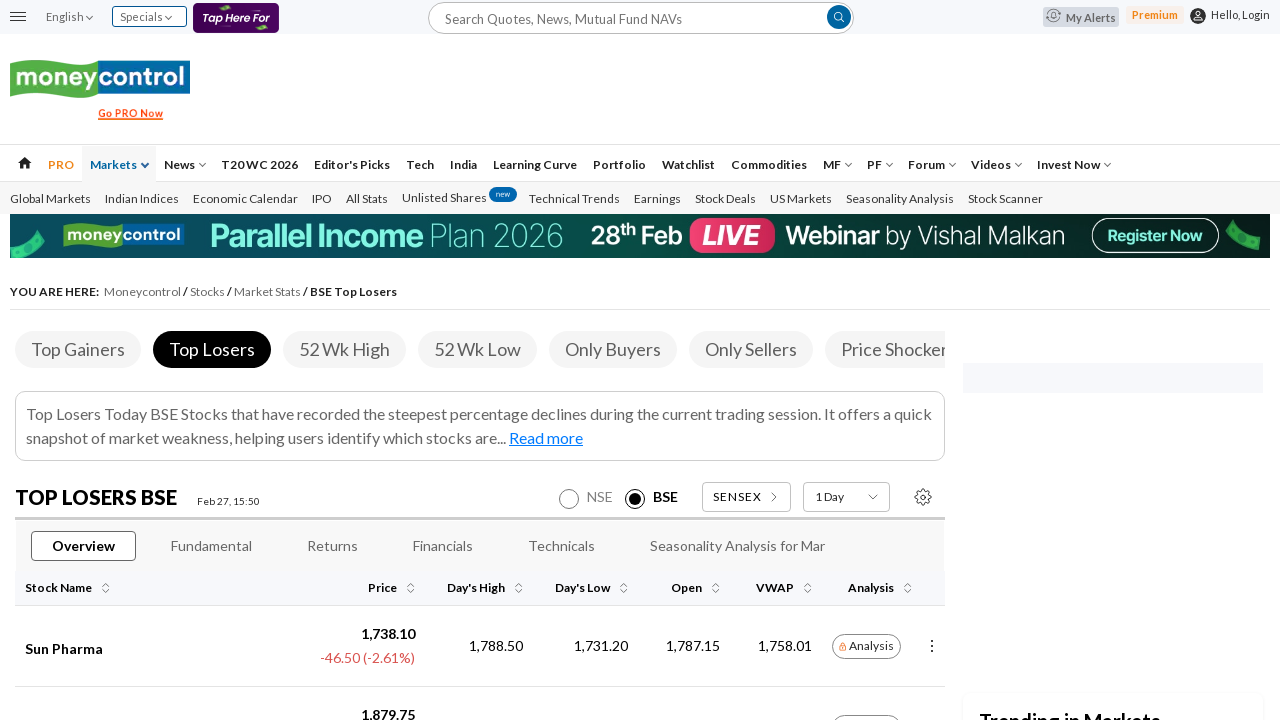

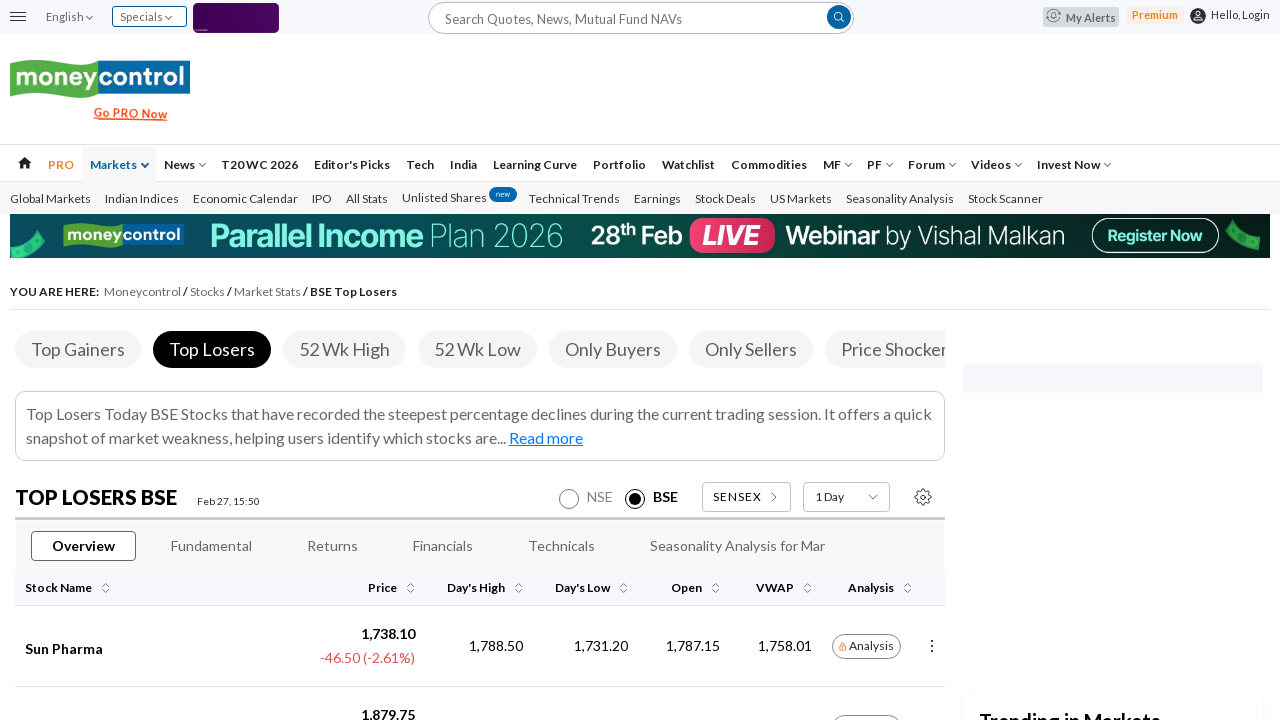